Tests navigation to chequing accounts page by hovering over the Account menu and clicking the chequing option

Starting URL: https://www.rbcroyalbank.com/ways-to-bank/online-banking/index.html

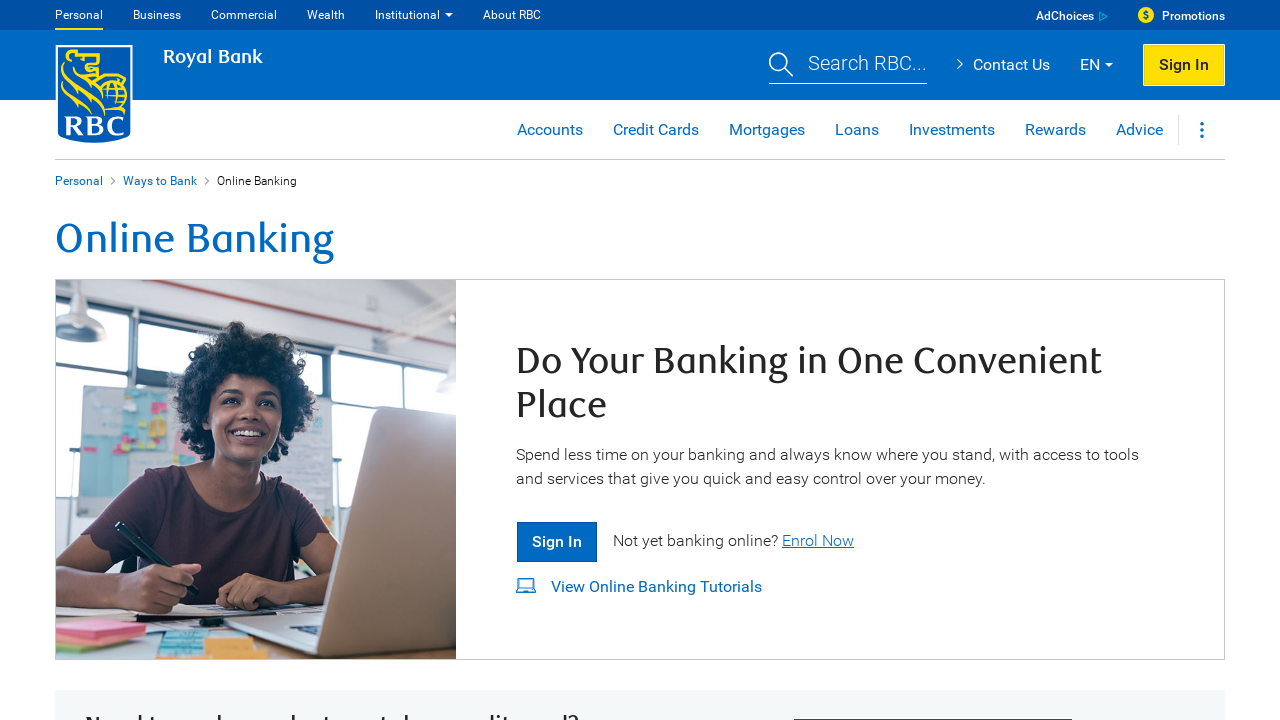

Navigated to RBC Royal Bank online banking page
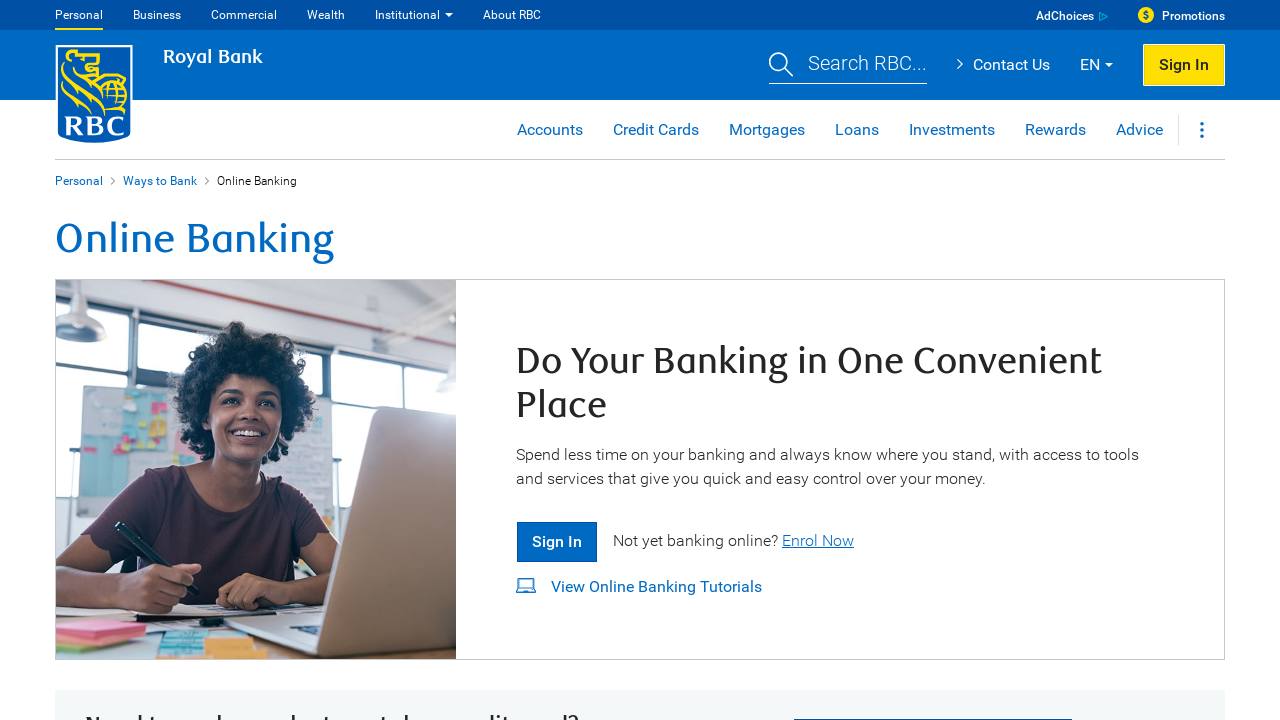

Hovered over Accounts menu at (550, 130) on text=Accounts
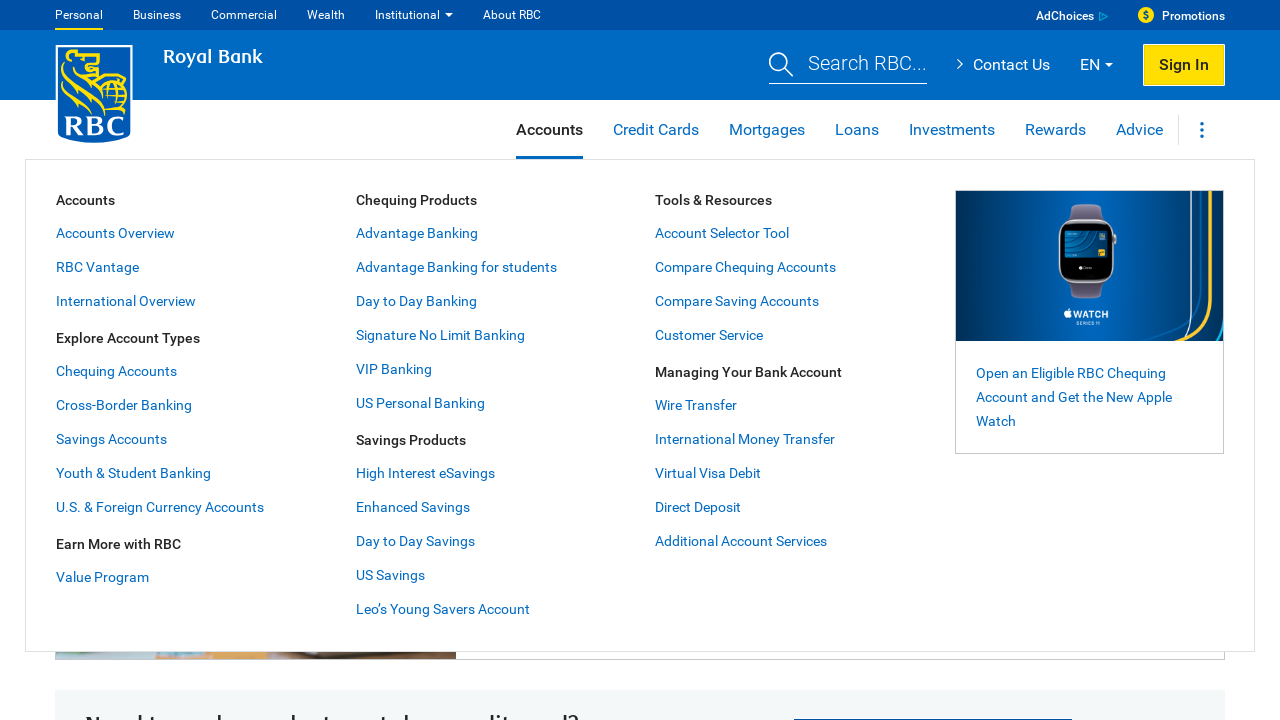

Clicked on Chequing option from dropdown menu at (116, 371) on text=Chequing
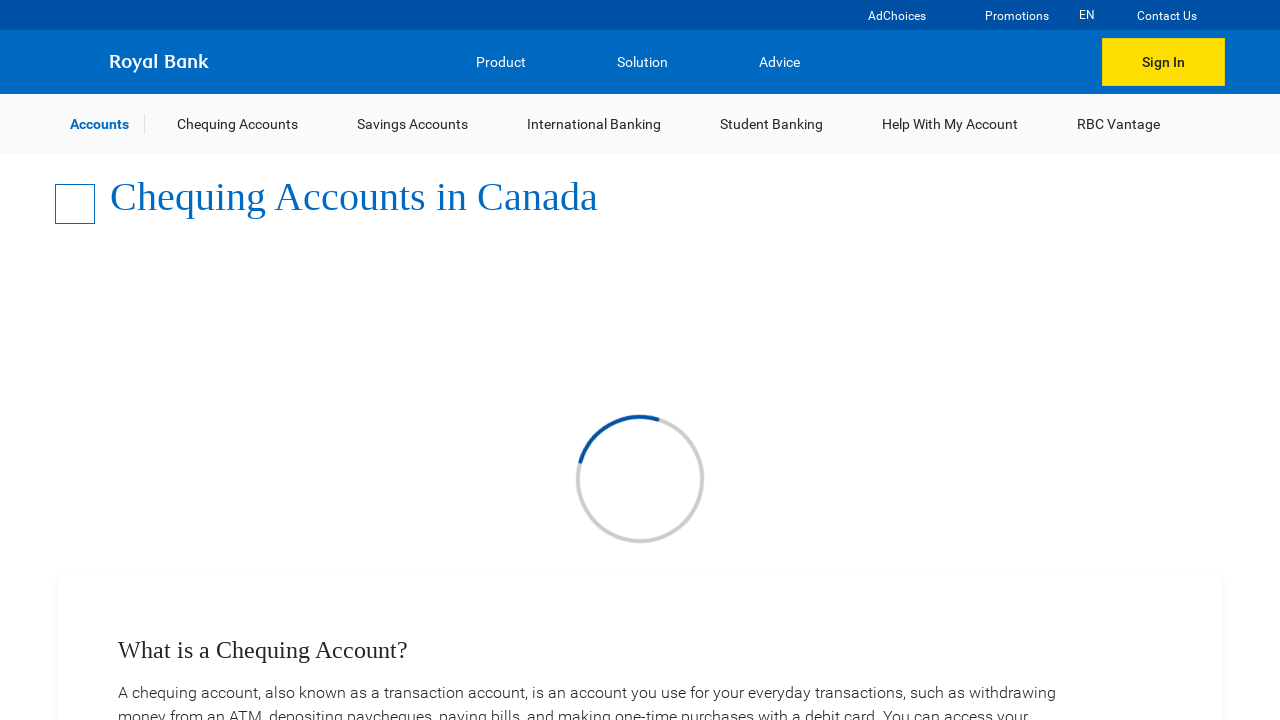

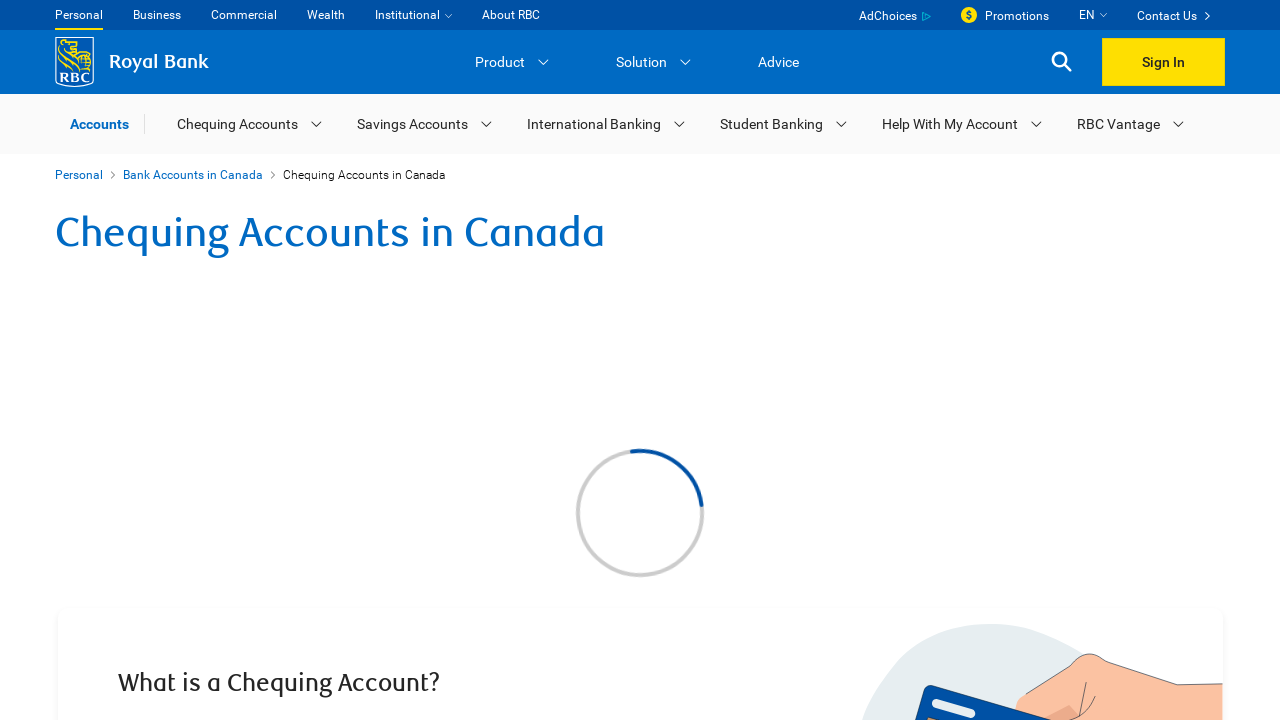